Tests an e-commerce site by searching for products containing "ca", verifying search results, and adding specific items to cart including one with "Cashews" in the name

Starting URL: https://rahulshettyacademy.com/seleniumPractise#/

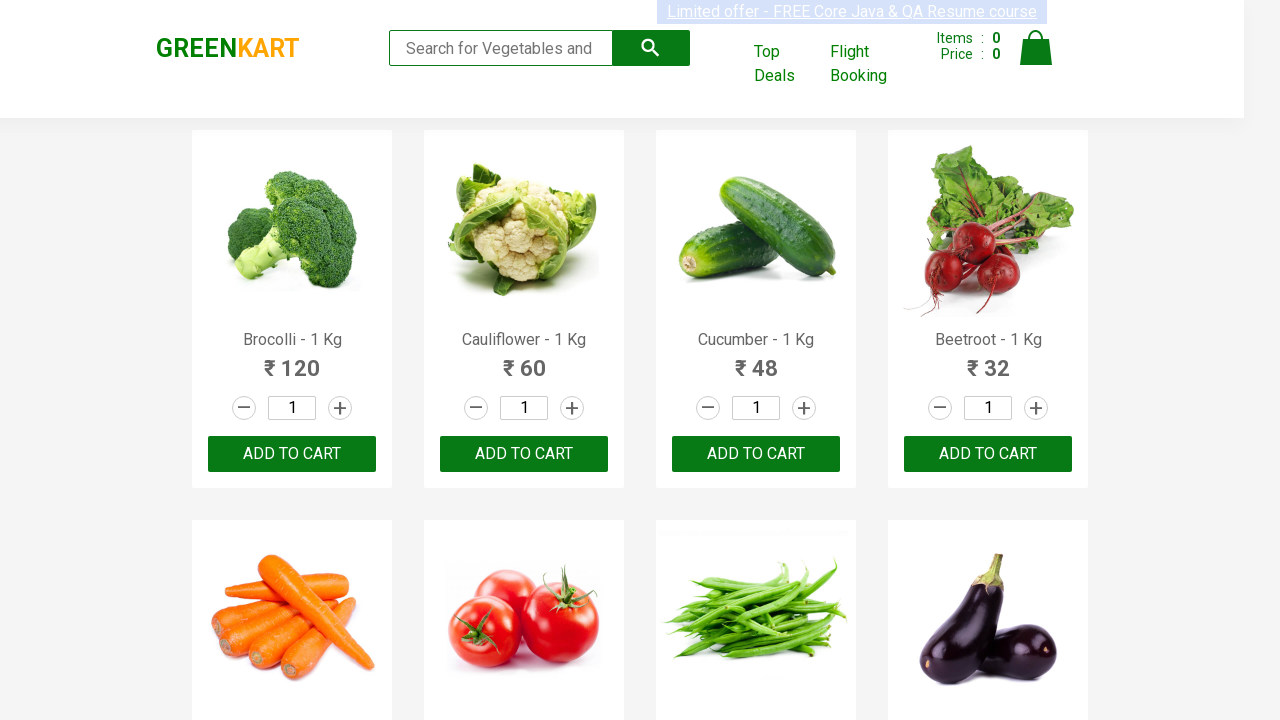

Filled search field with 'ca' on .search-keyword
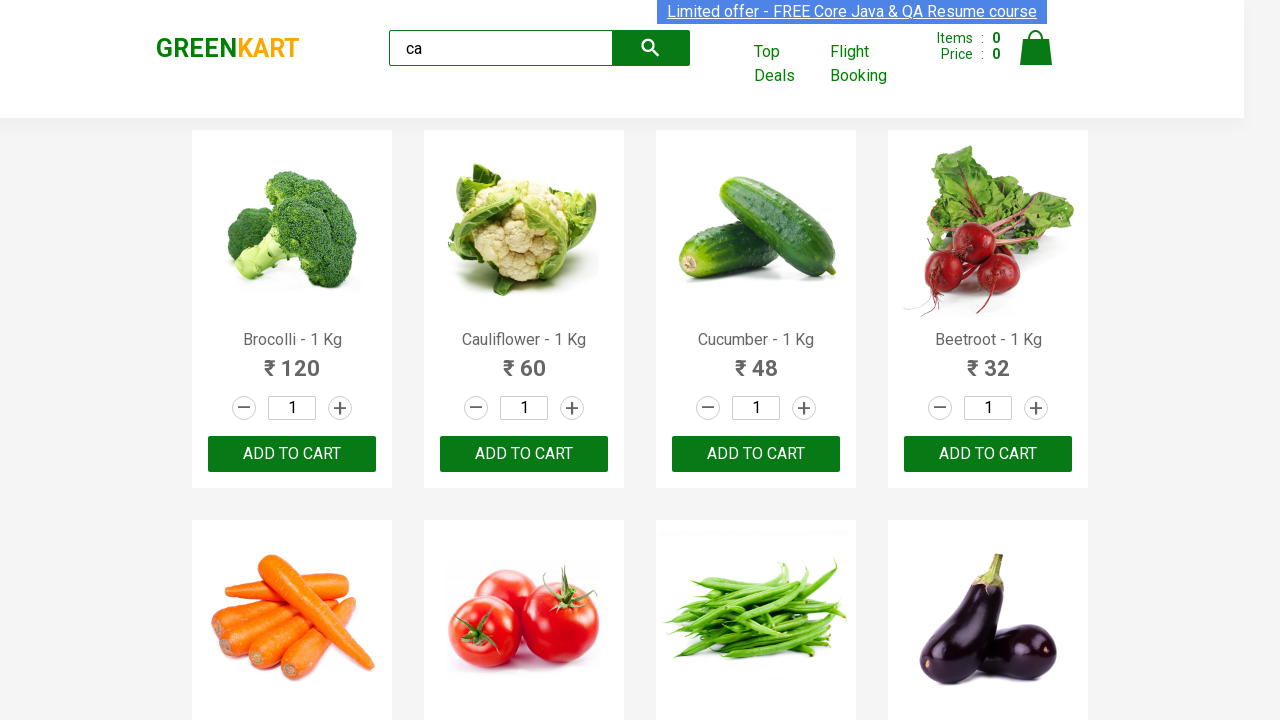

Waited 2 seconds for search results to update
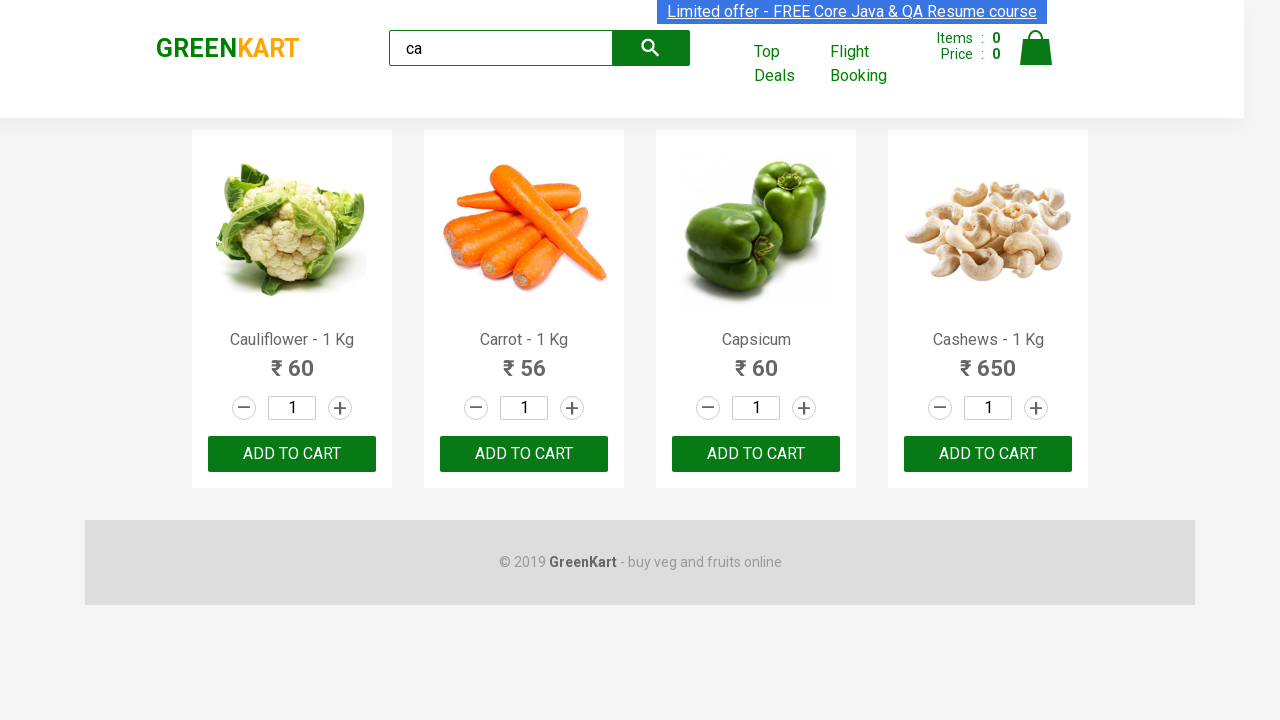

Verified 4 visible products are displayed in search results
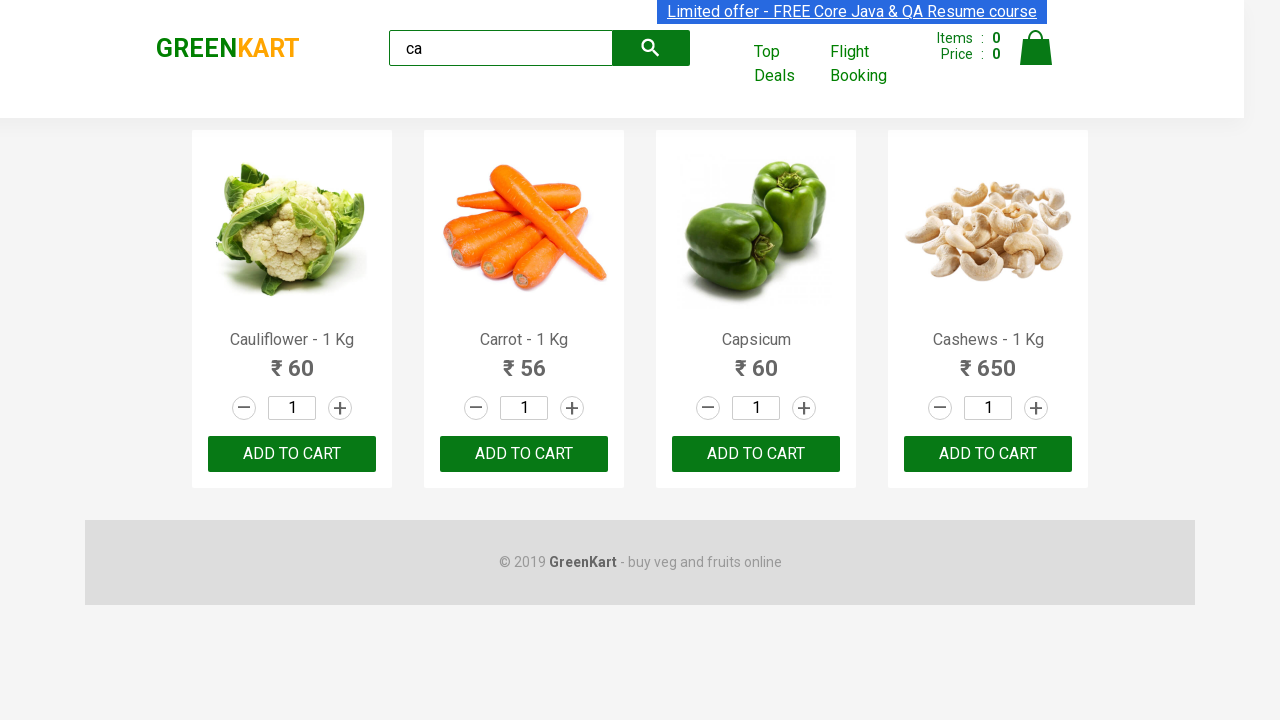

Clicked ADD TO CART button for the second product at (524, 454) on .products .product >> nth=1 >> internal:text="ADD TO CART"i
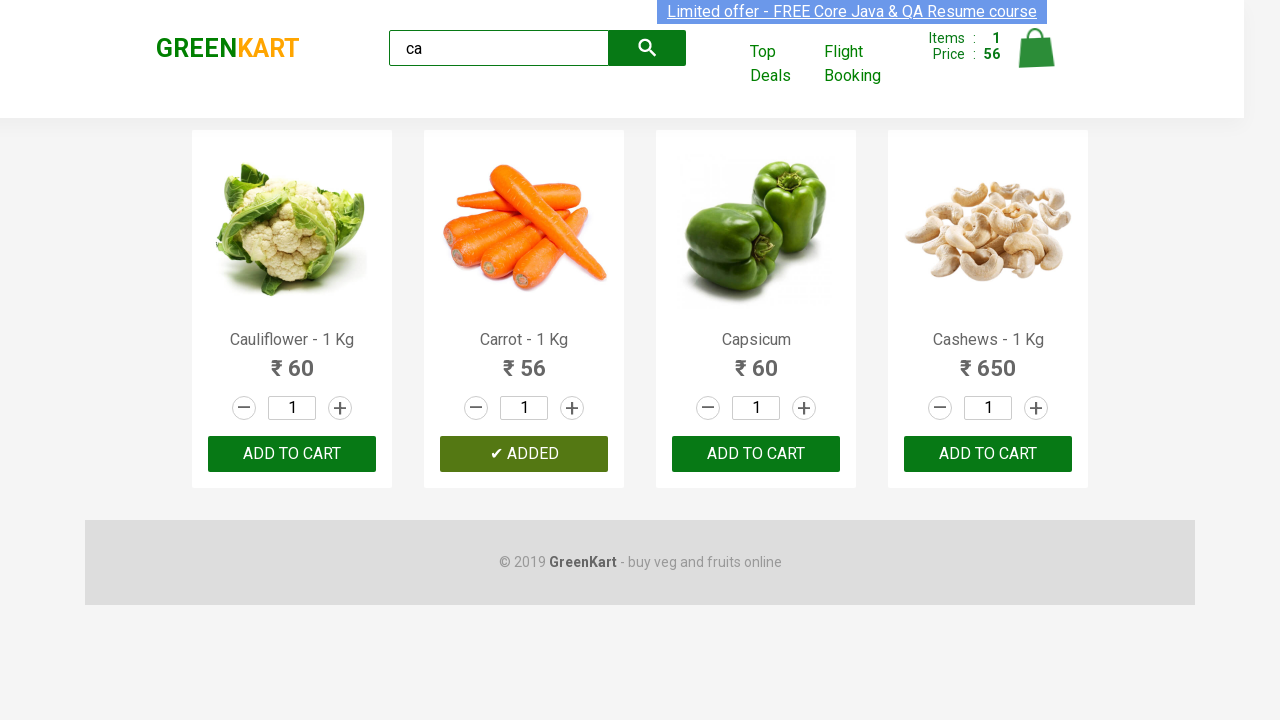

Found product with 'Cashews' in name and clicked ADD TO CART button at (988, 454) on .products .product >> nth=3 >> button
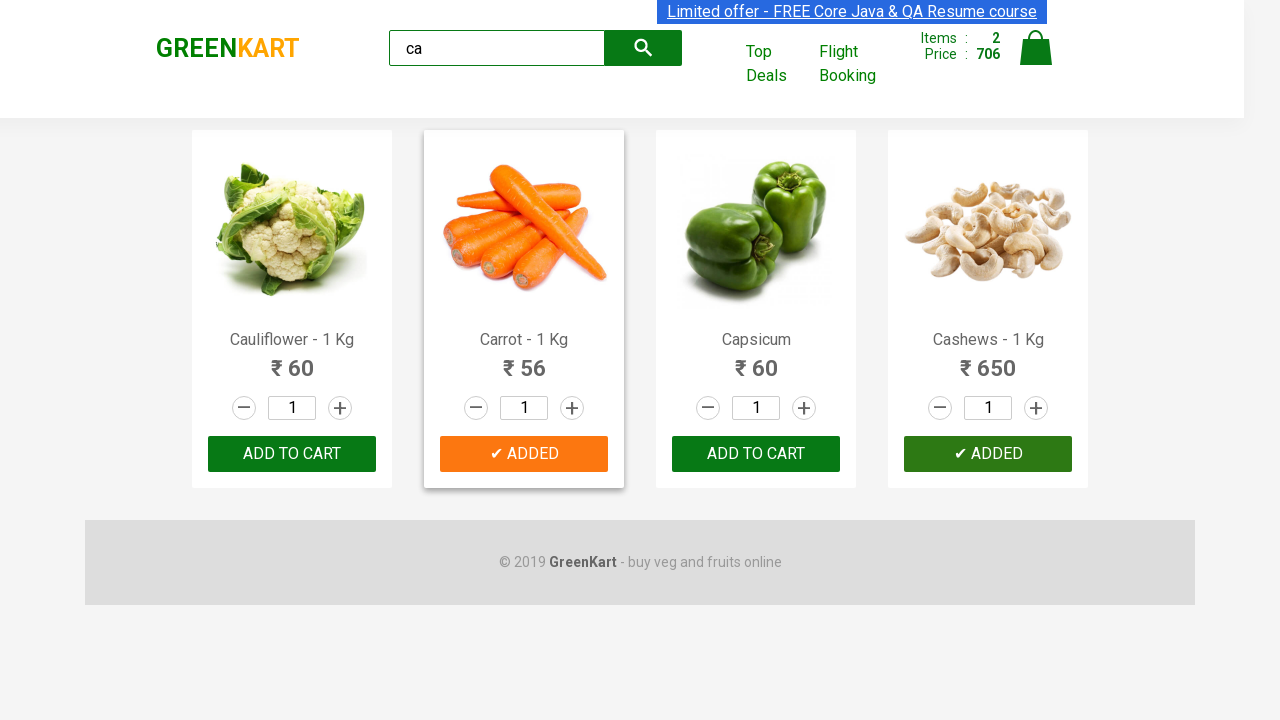

Verified brand text is 'GREENKART'
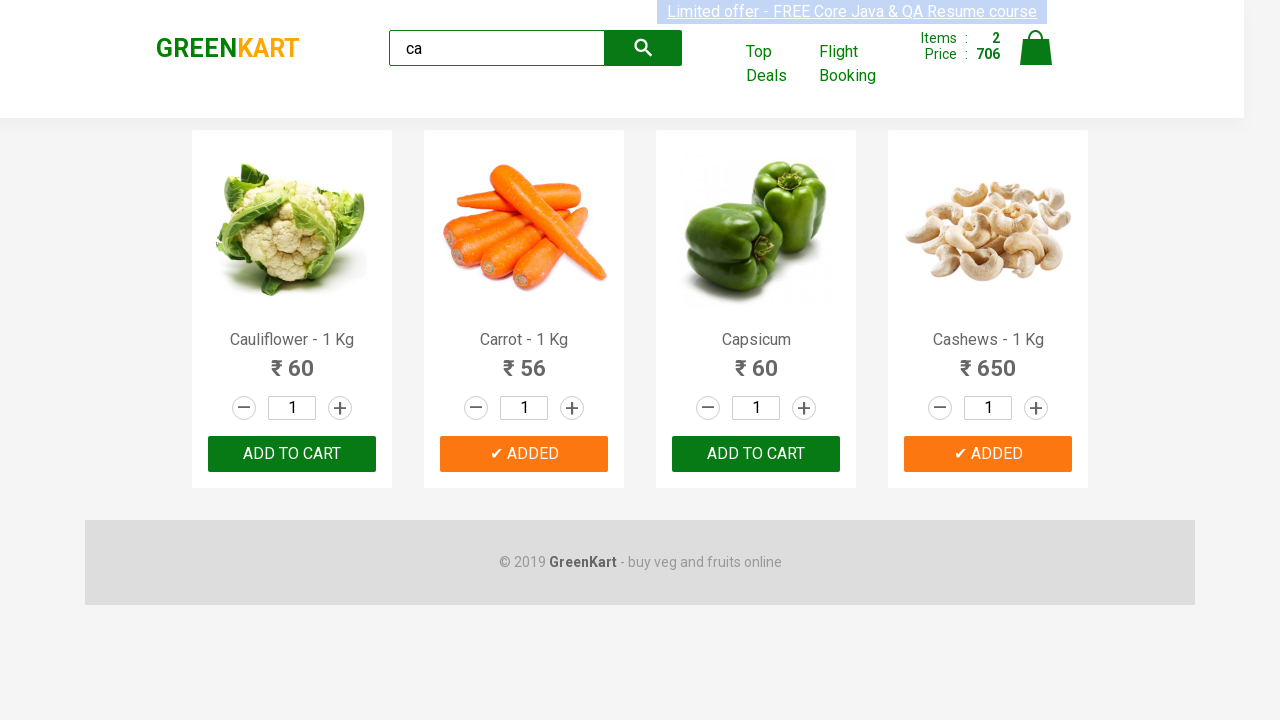

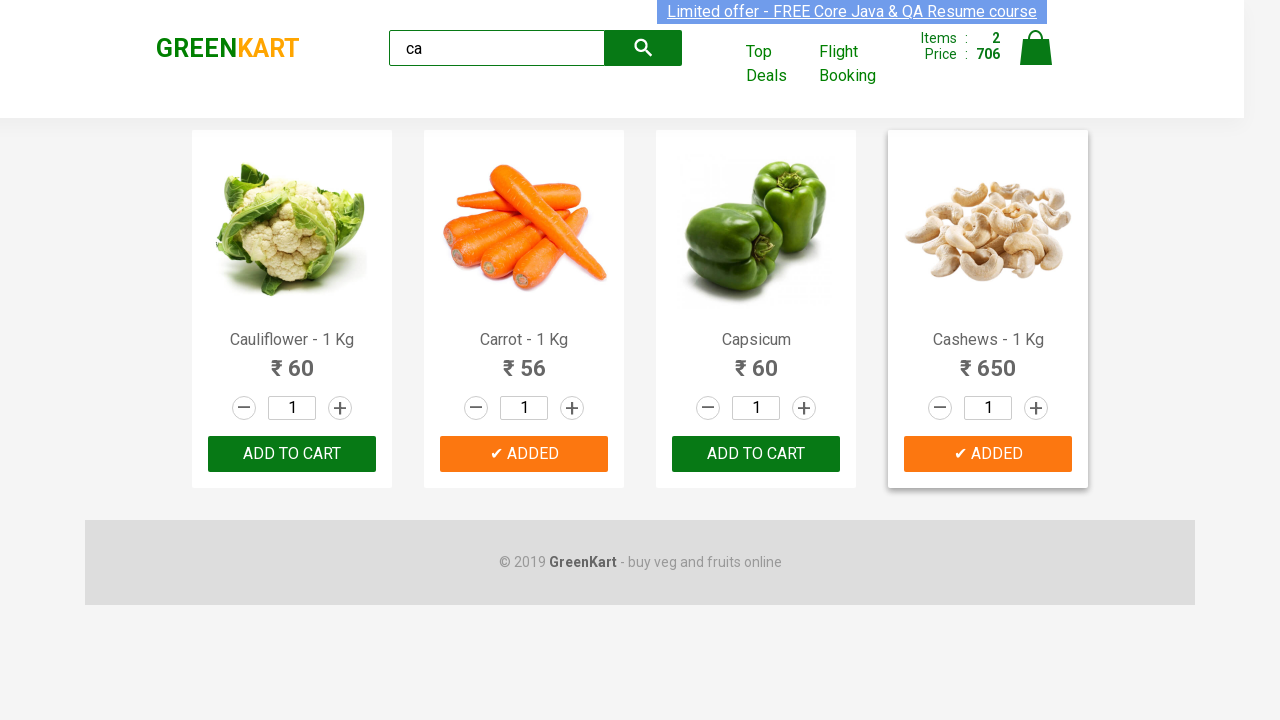